Tests a loading images demo page by waiting for images to load and locating a specific award image element.

Starting URL: https://bonigarcia.dev/selenium-webdriver-java/loading-images.html

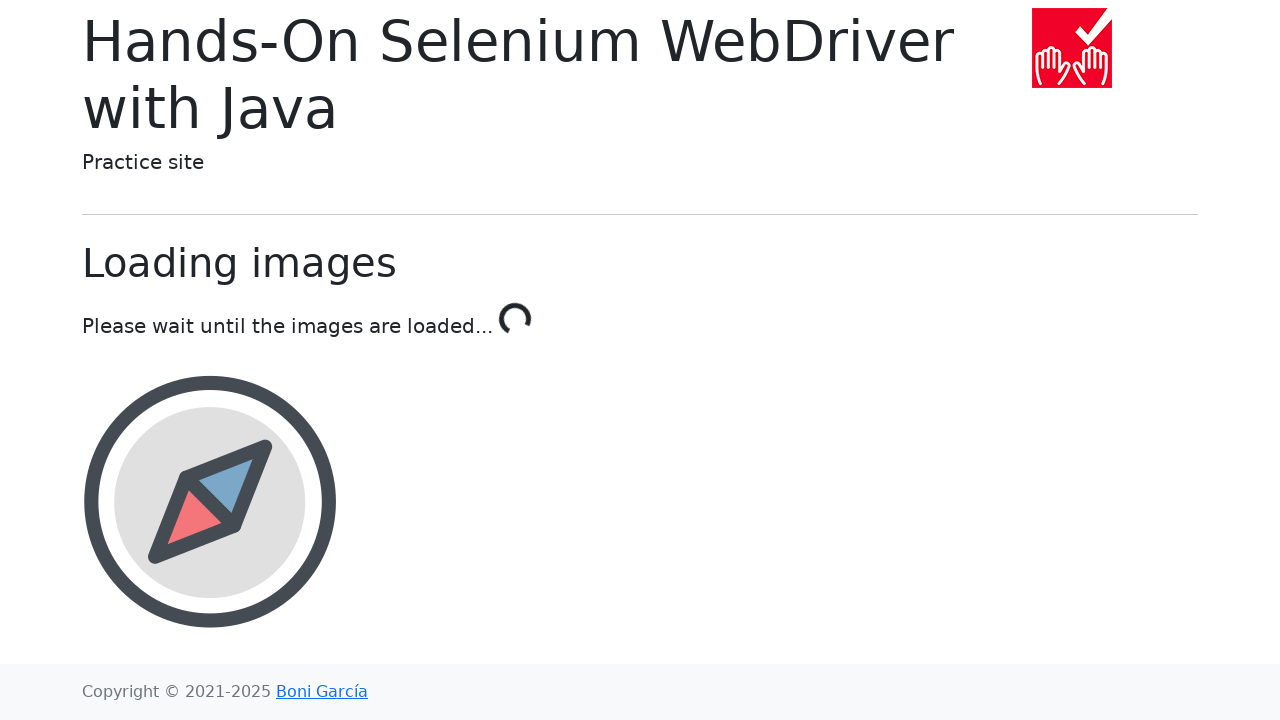

Navigated to loading images demo page
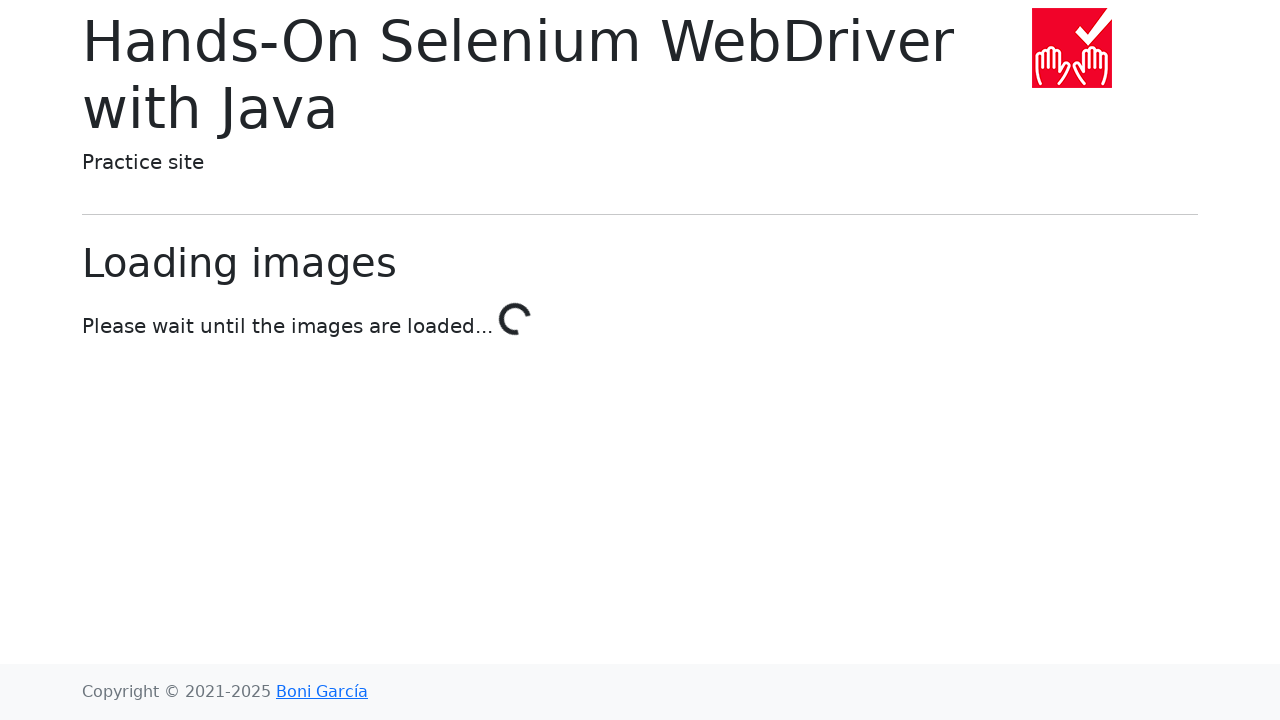

Page fully loaded with all network activity completed
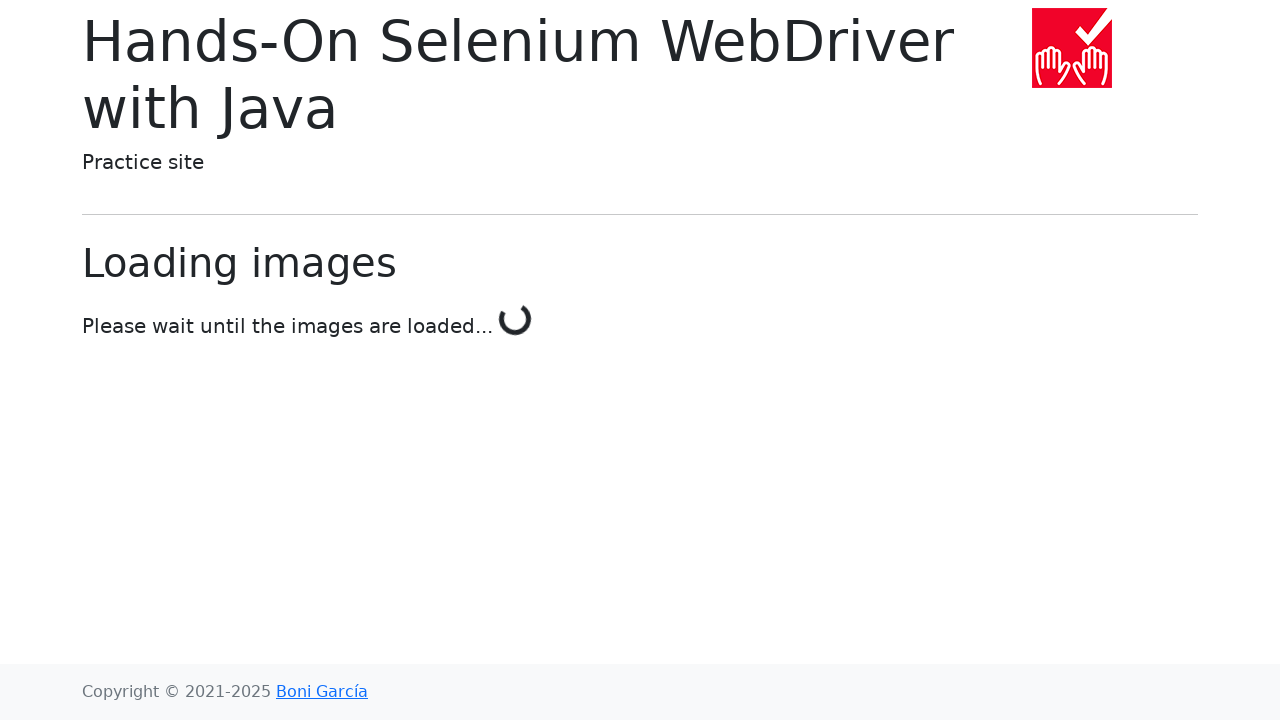

Award image element loaded and located
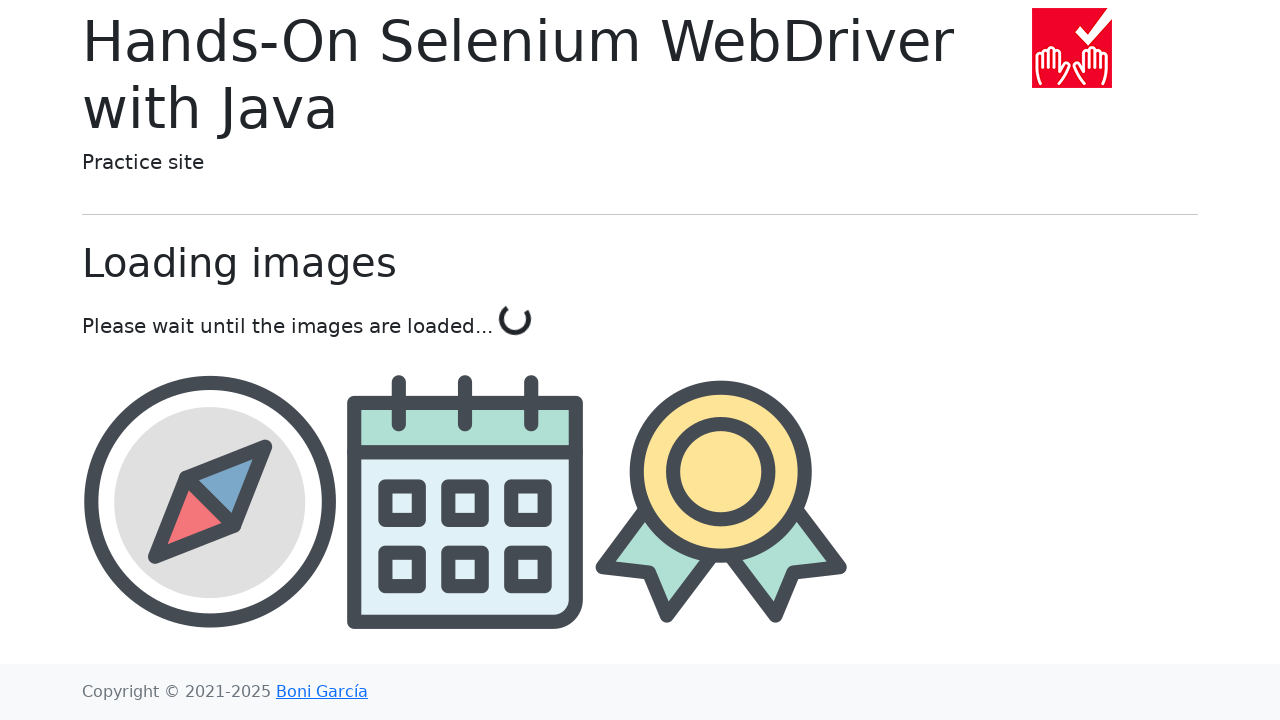

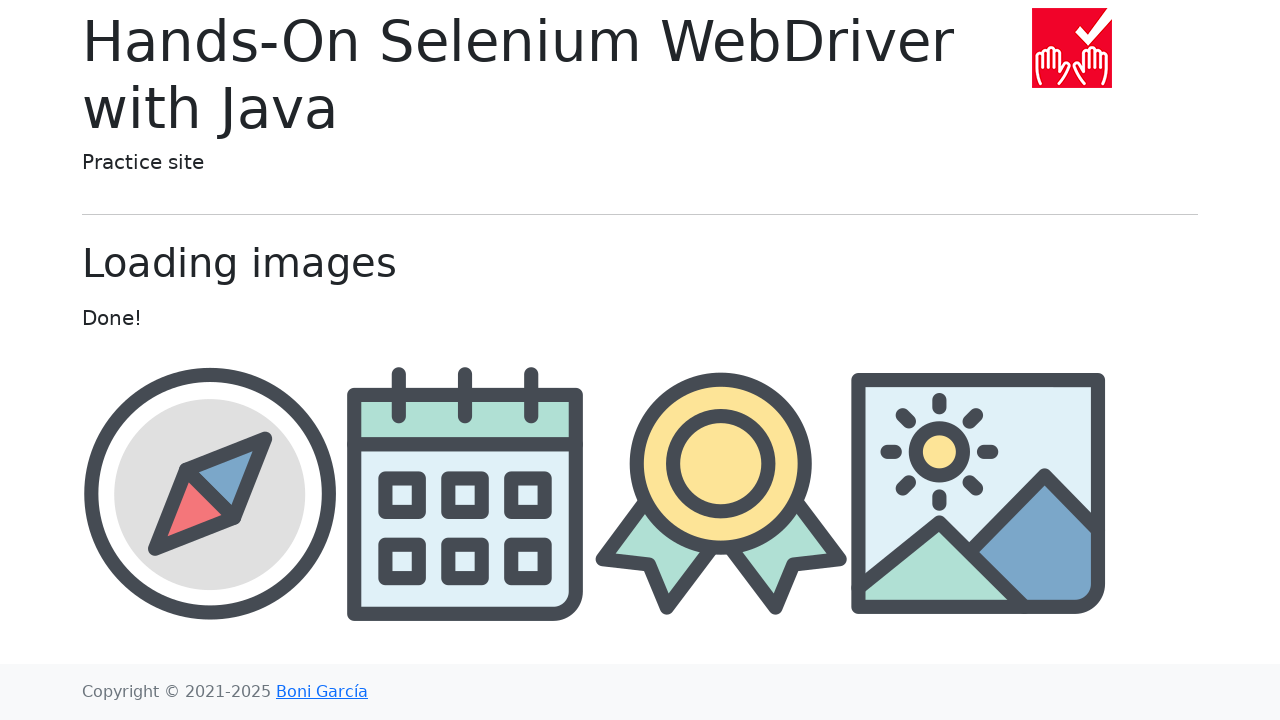